Tests scrolling to an element and filling in a form with name and date fields on a scroll practice page

Starting URL: https://formy-project.herokuapp.com/scroll

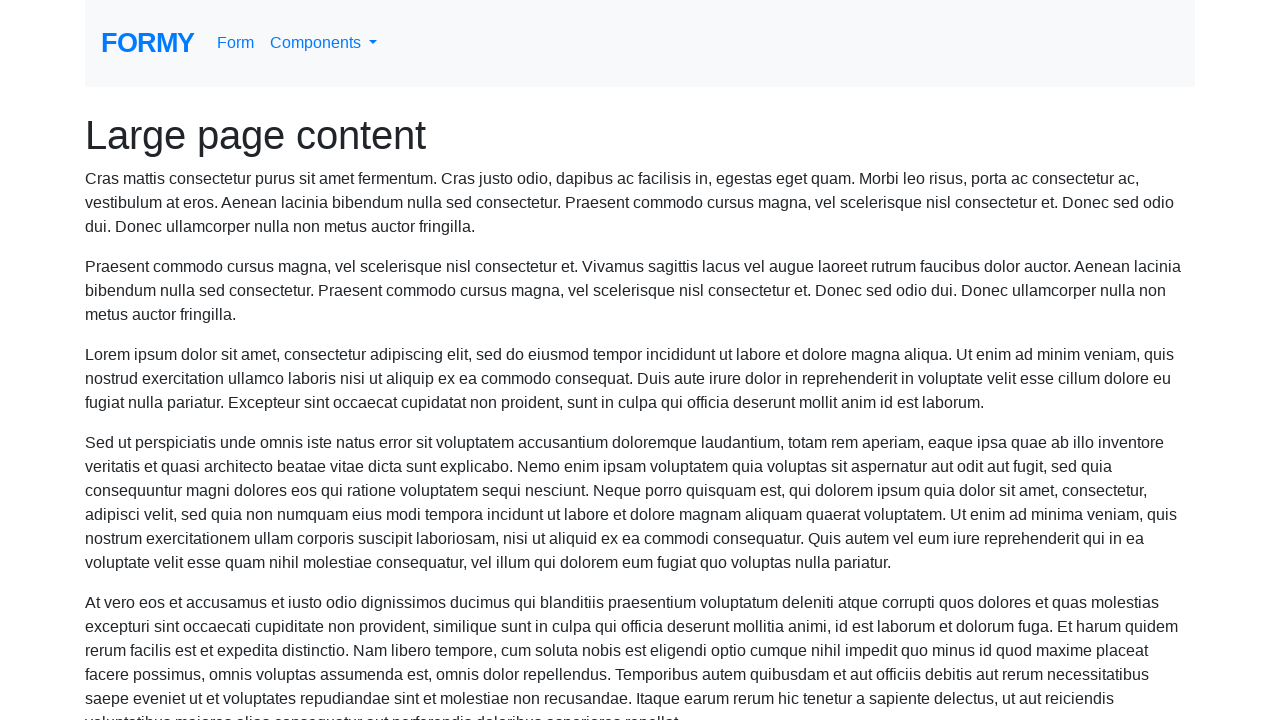

Located the name field element
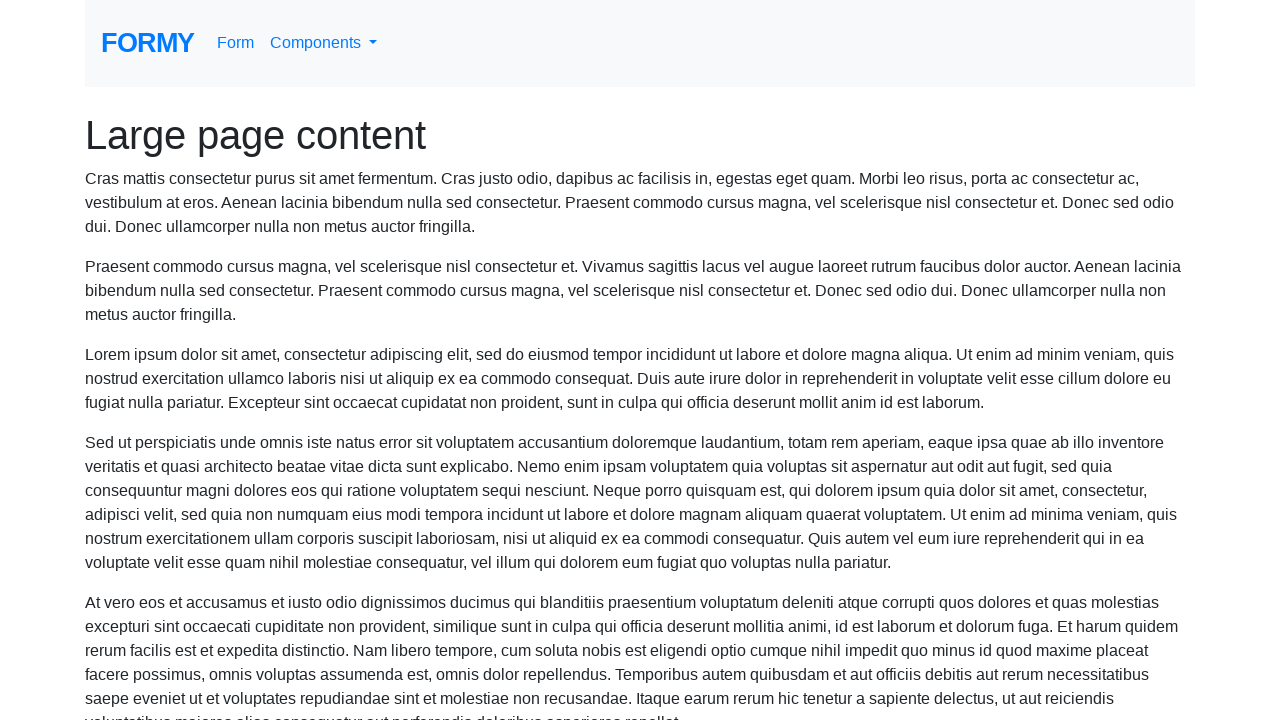

Scrolled to name field
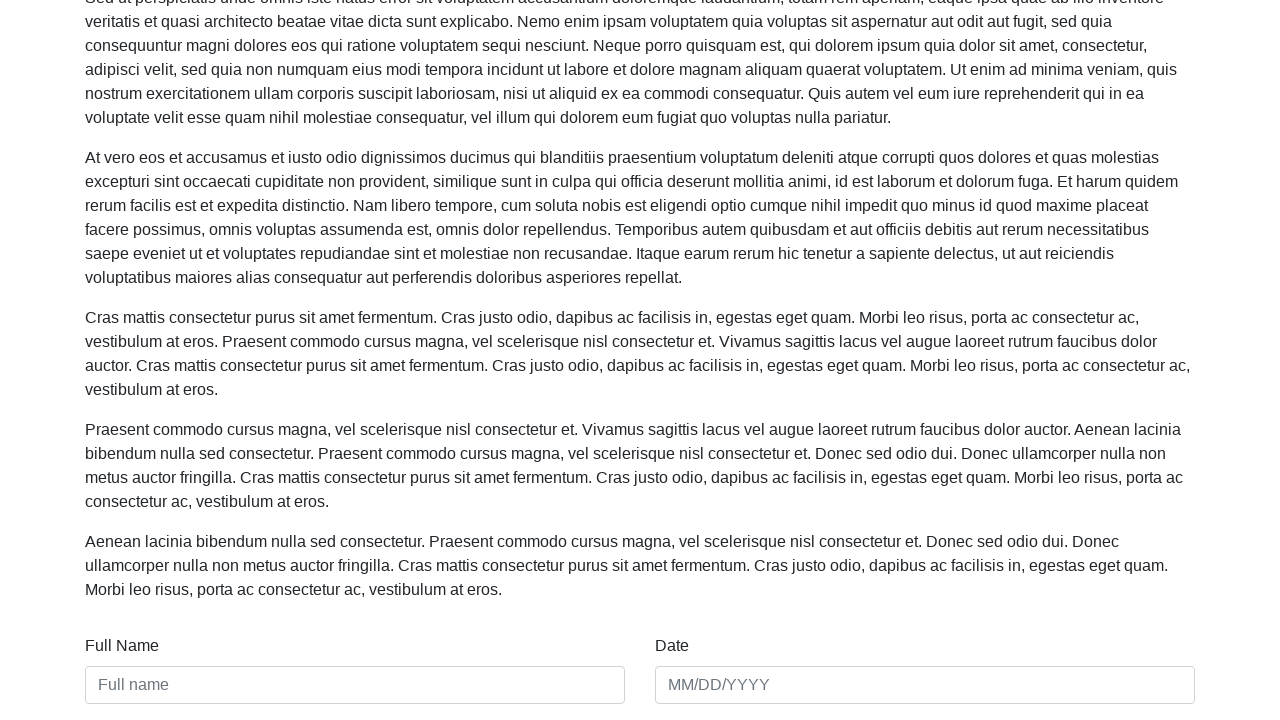

Filled name field with 'Marcus Thompson' on #name
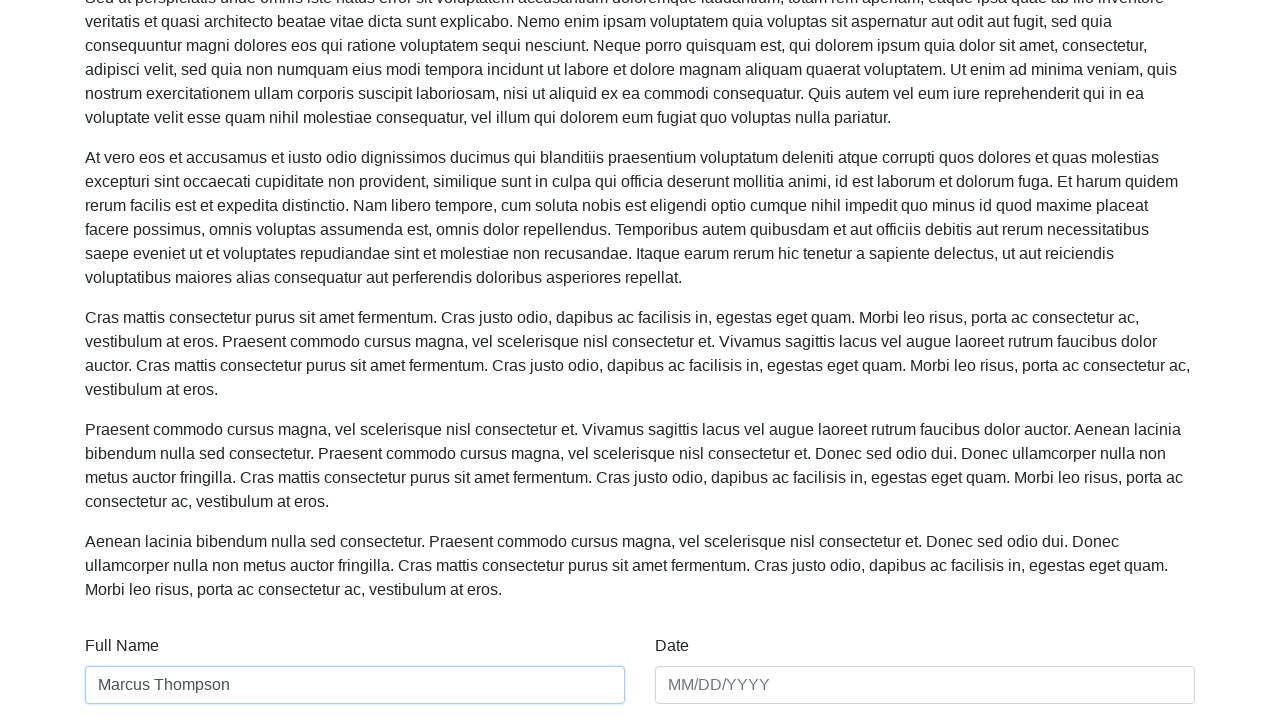

Filled date field with '07/15/2024' on #date
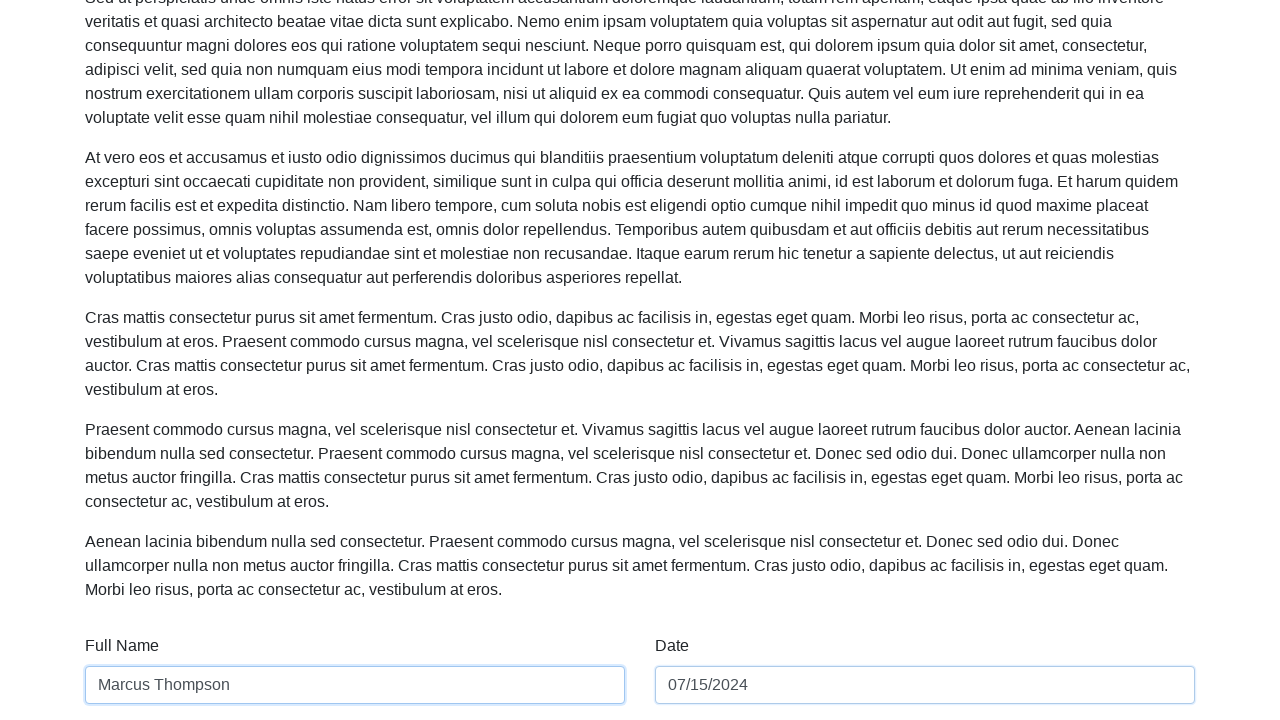

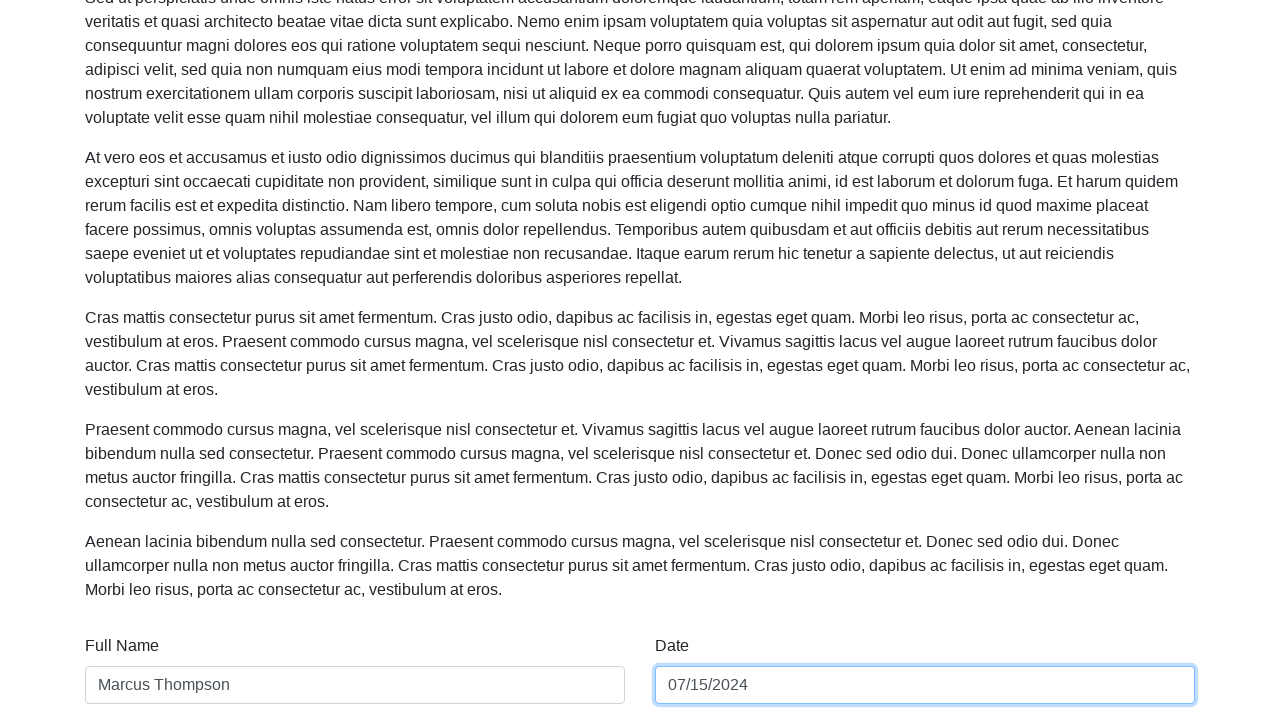